Tests alert functionality by typing a name and triggering both alert and confirm dialogs

Starting URL: https://rahulshettyacademy.com/AutomationPractice/

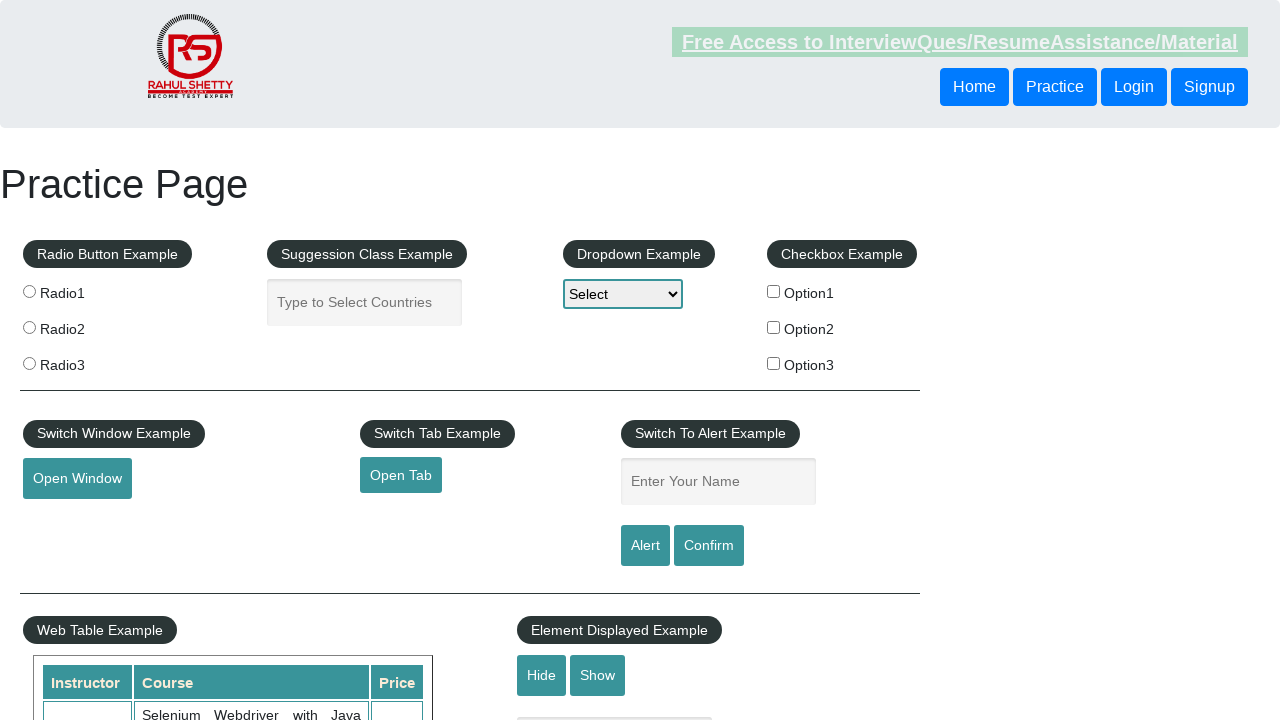

Waited for 'Switch To Alert Example' section to load
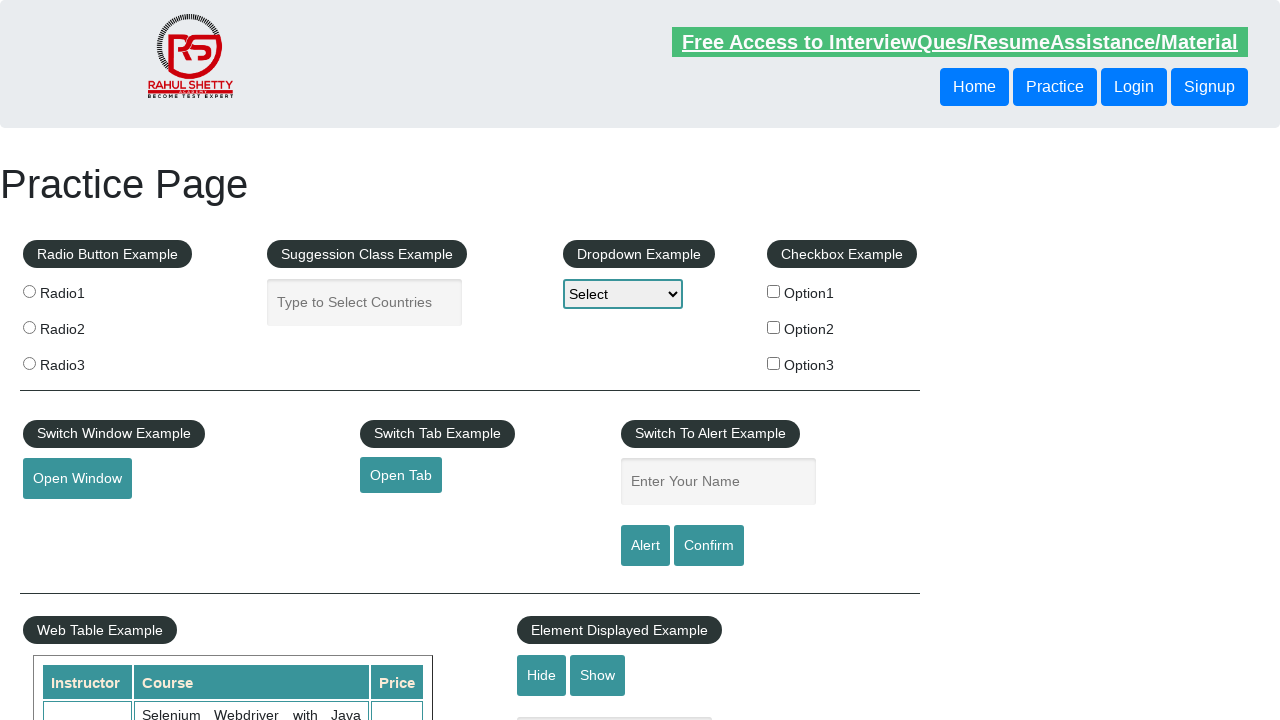

Typed 'Mitul Das' into the name input field on #name
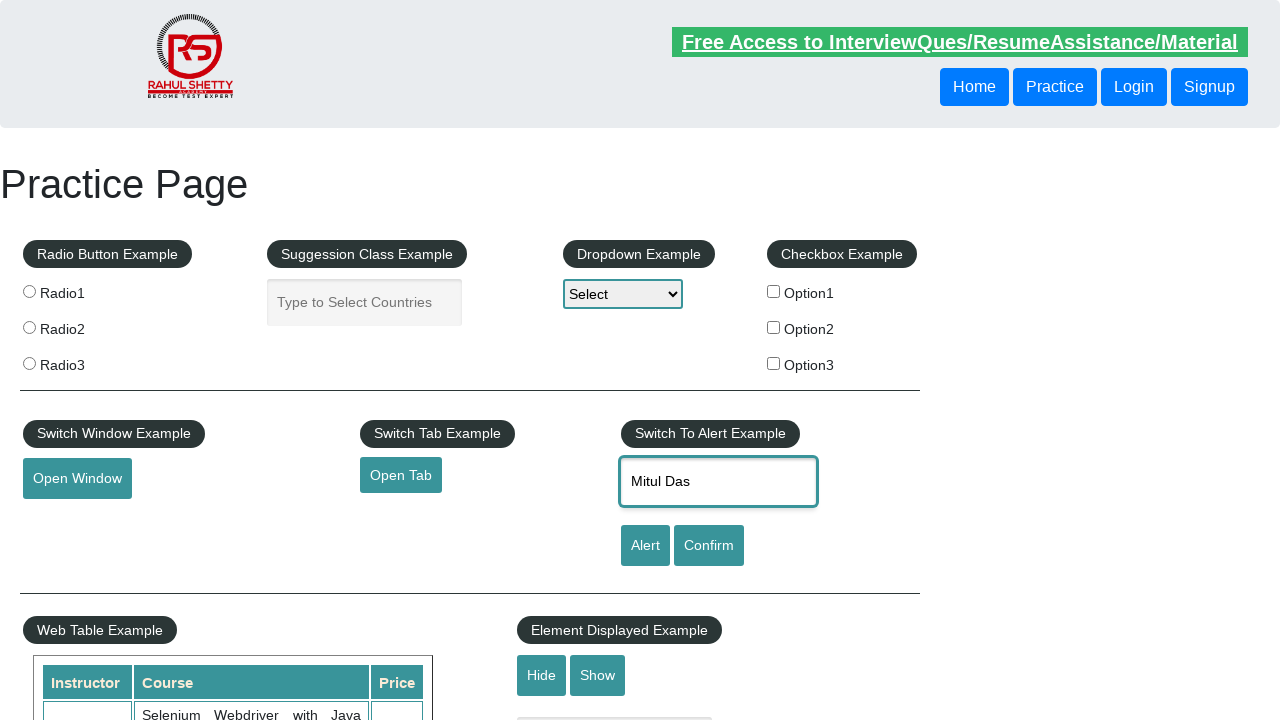

Set up dialog handler to accept all dialogs
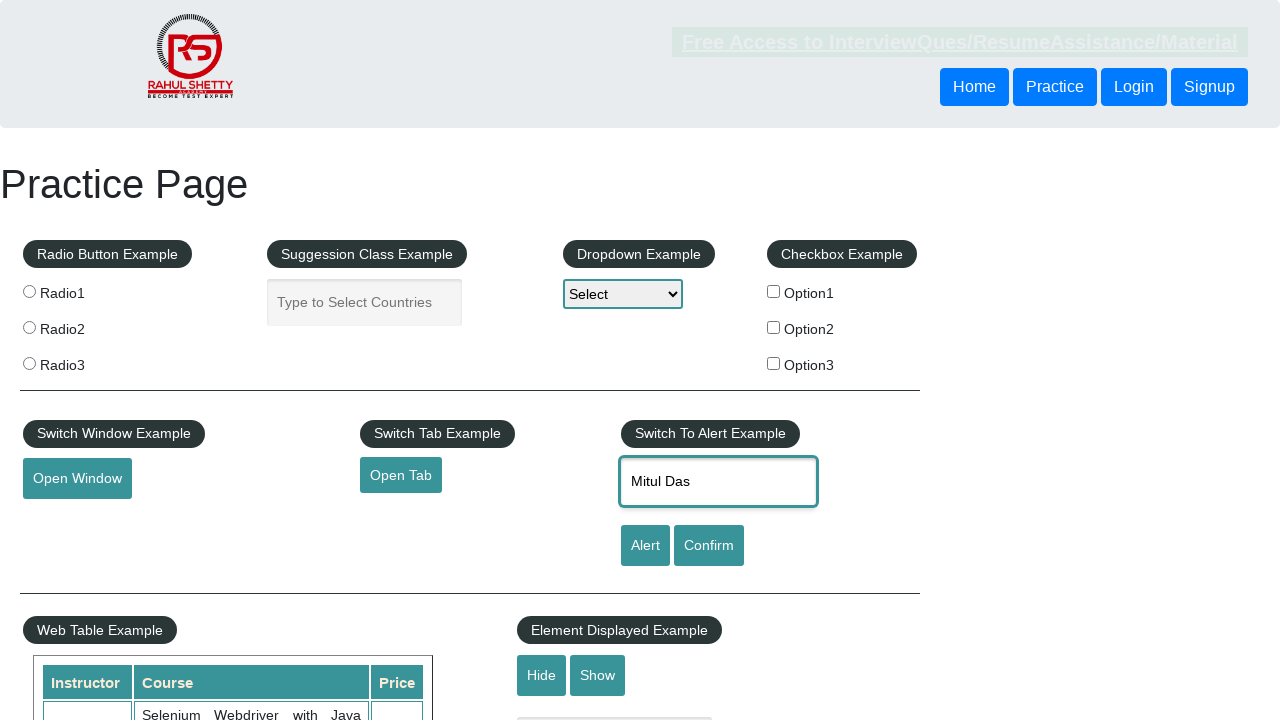

Clicked alert button and accepted alert dialog at (645, 546) on #alertbtn
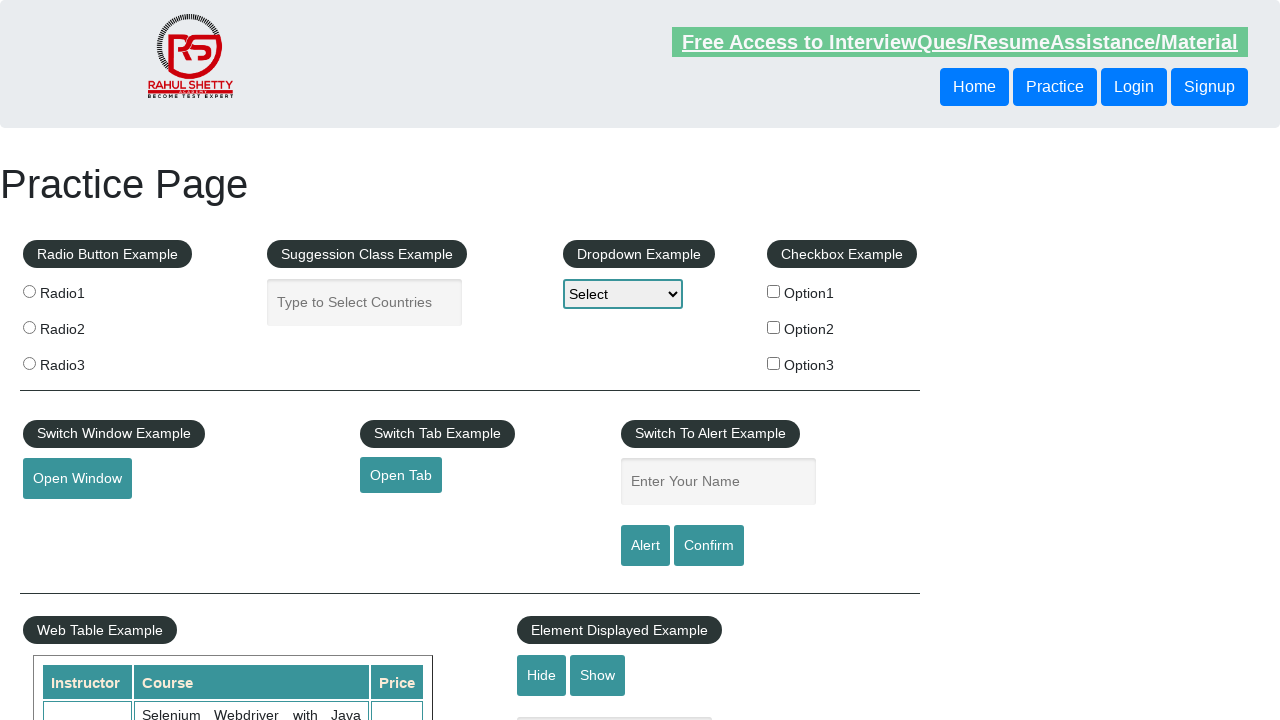

Clicked confirm button and accepted confirm dialog at (709, 546) on #confirmbtn
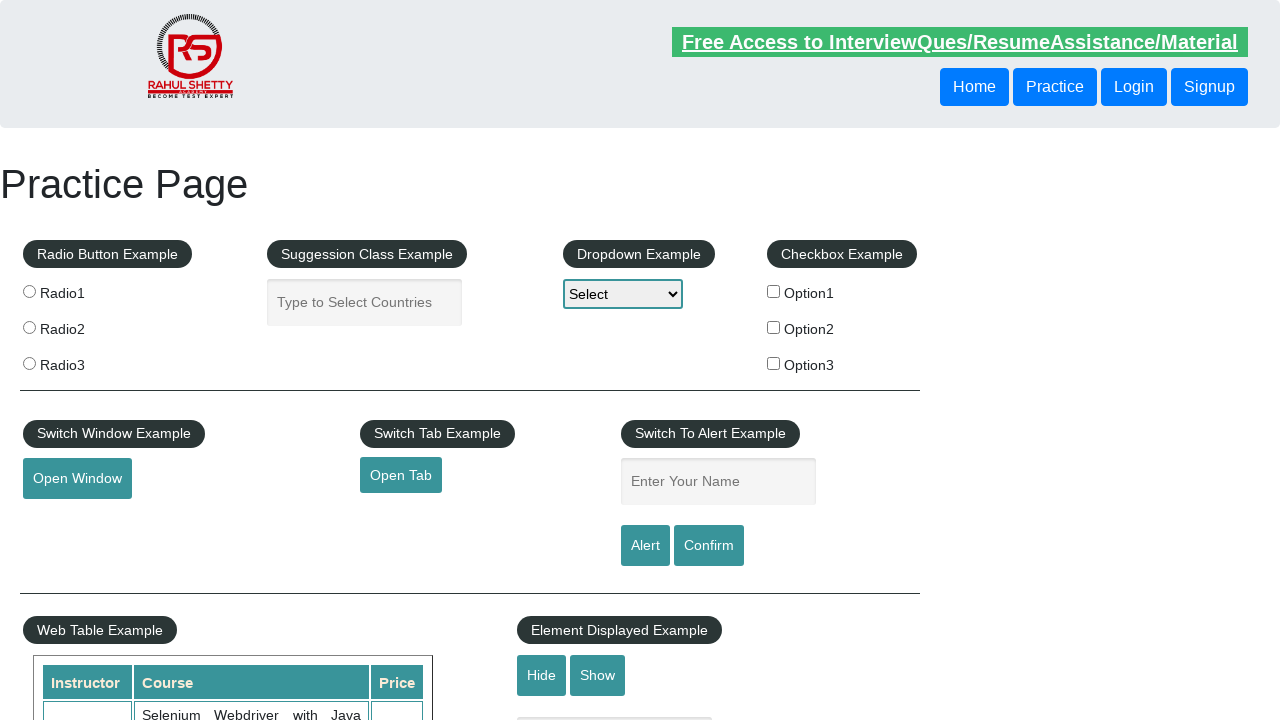

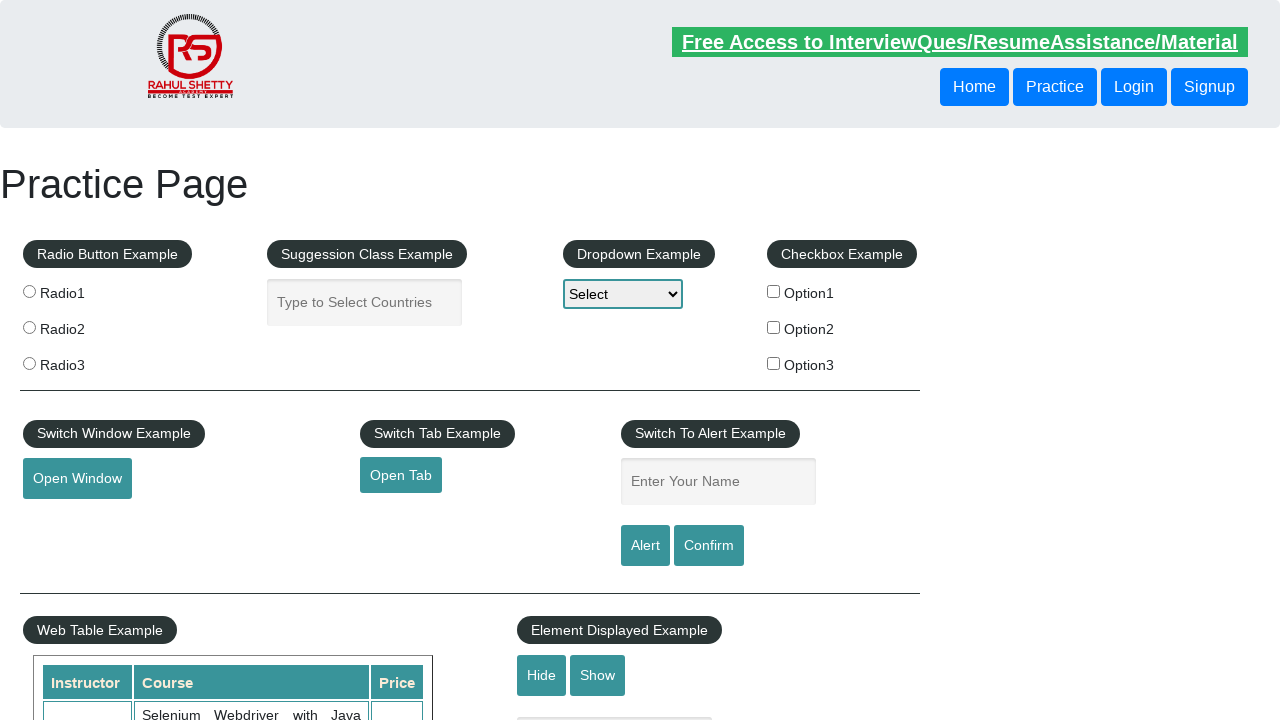